Tests browser window handling - opens new window, switches to it, closes it, then switches back to parent

Starting URL: https://demoqa.com/browser-windows

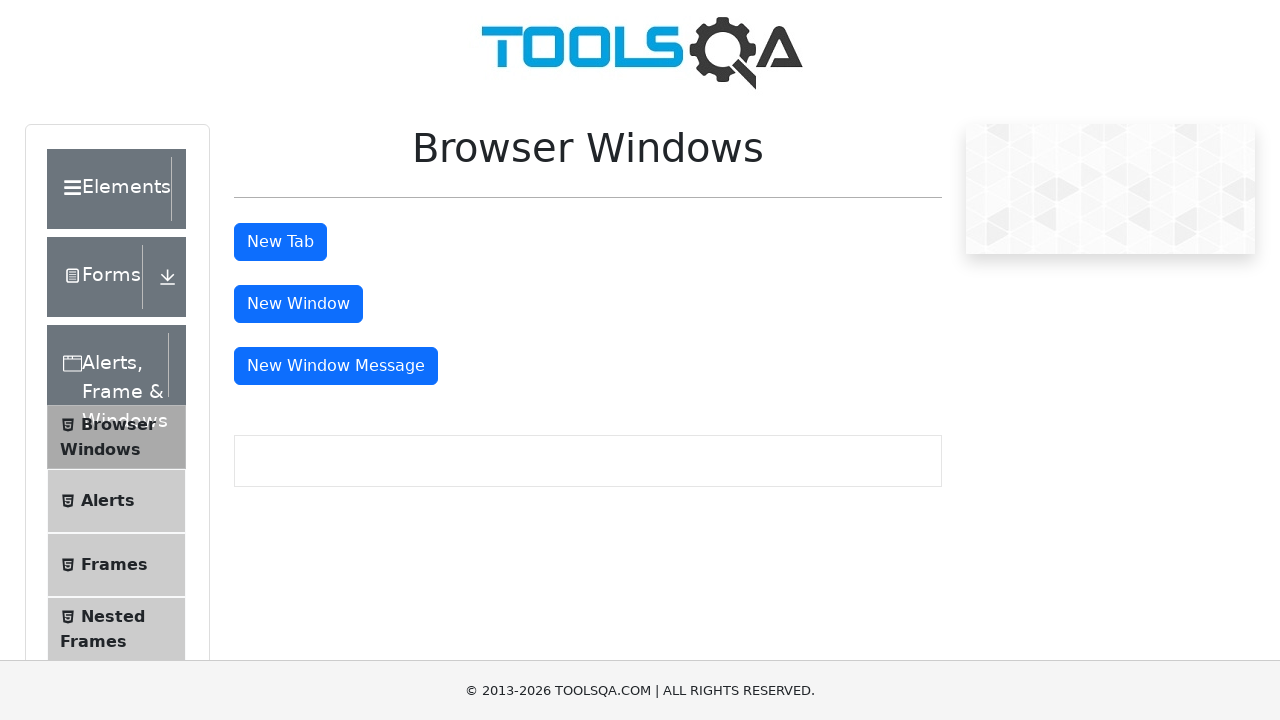

Clicked button to open new window at (298, 304) on #windowButton
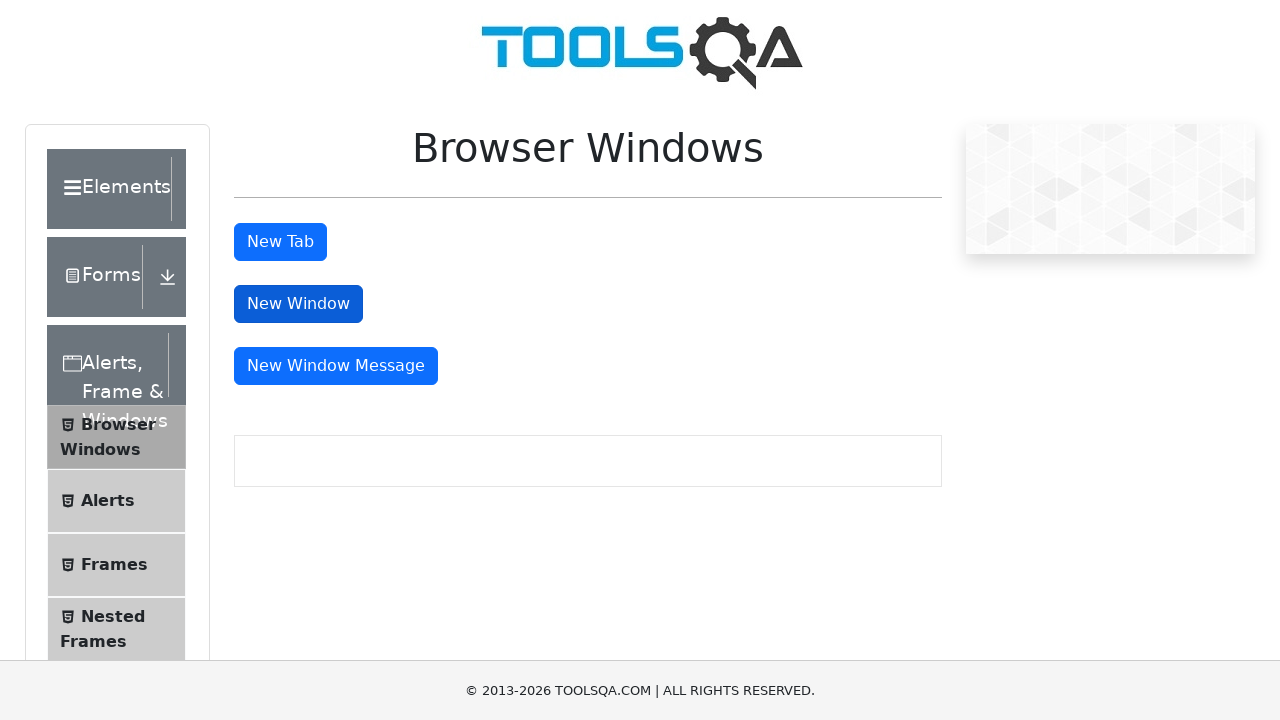

New window opened and captured
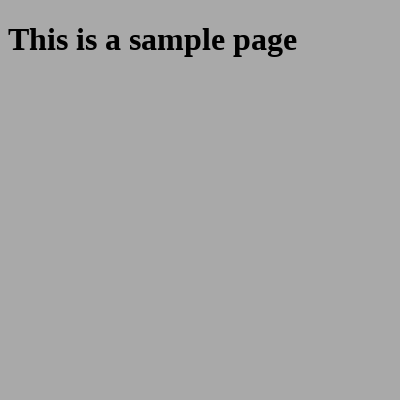

New window loaded completely
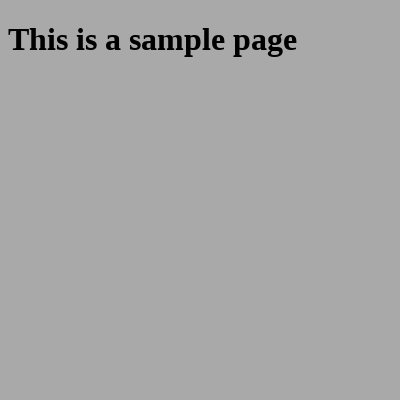

Verified new page URL contains 'sample'
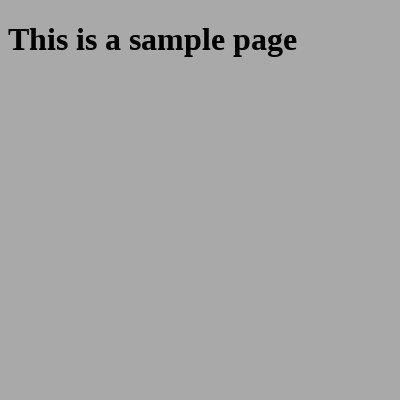

Closed new window
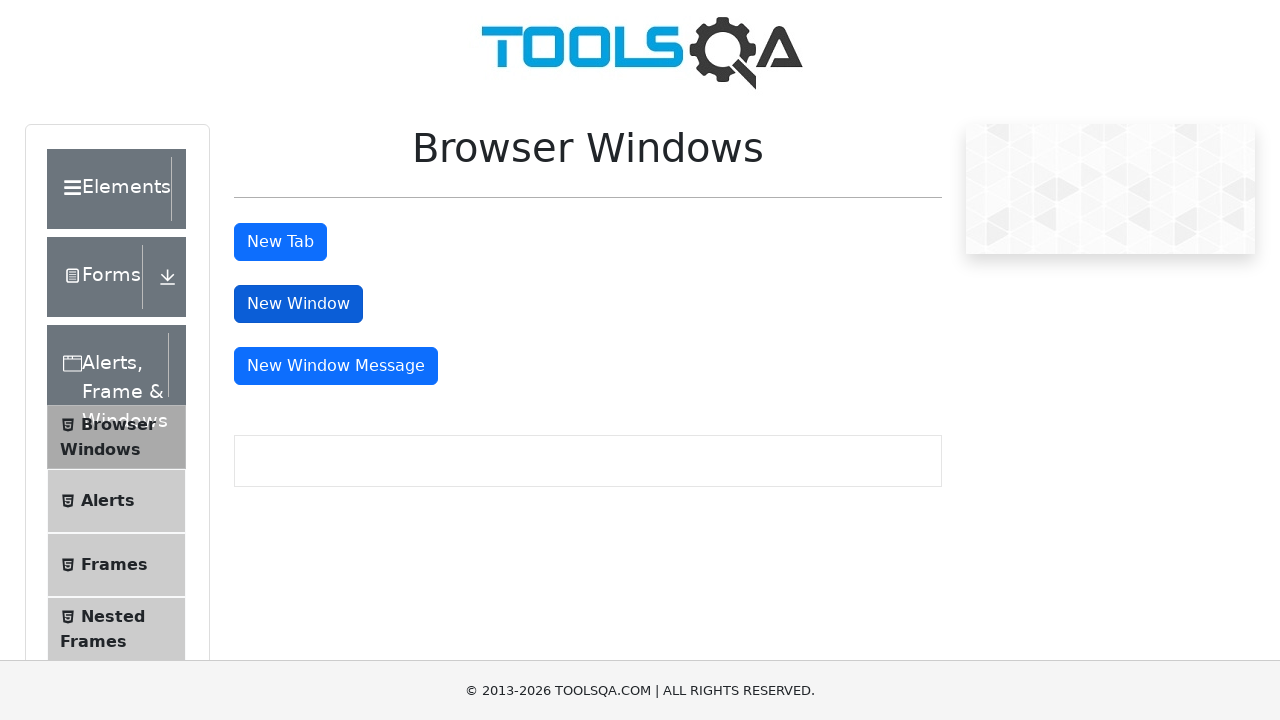

Verified parent window still active with correct URL
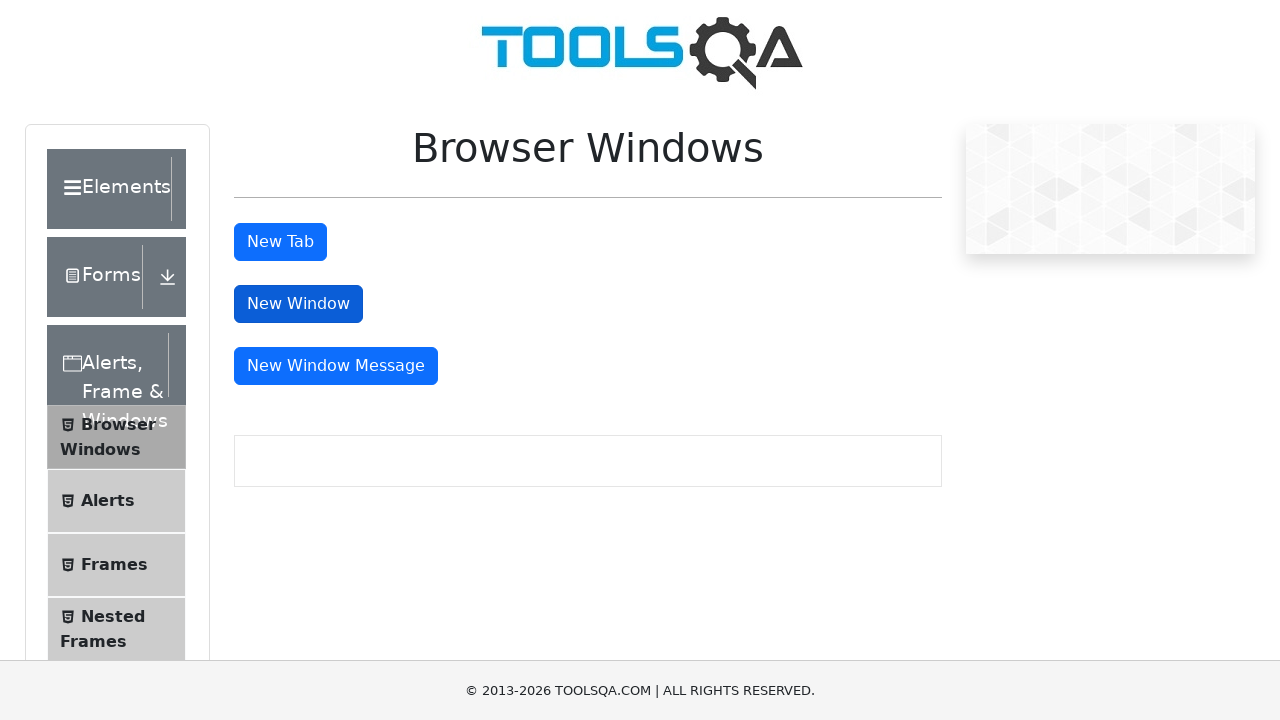

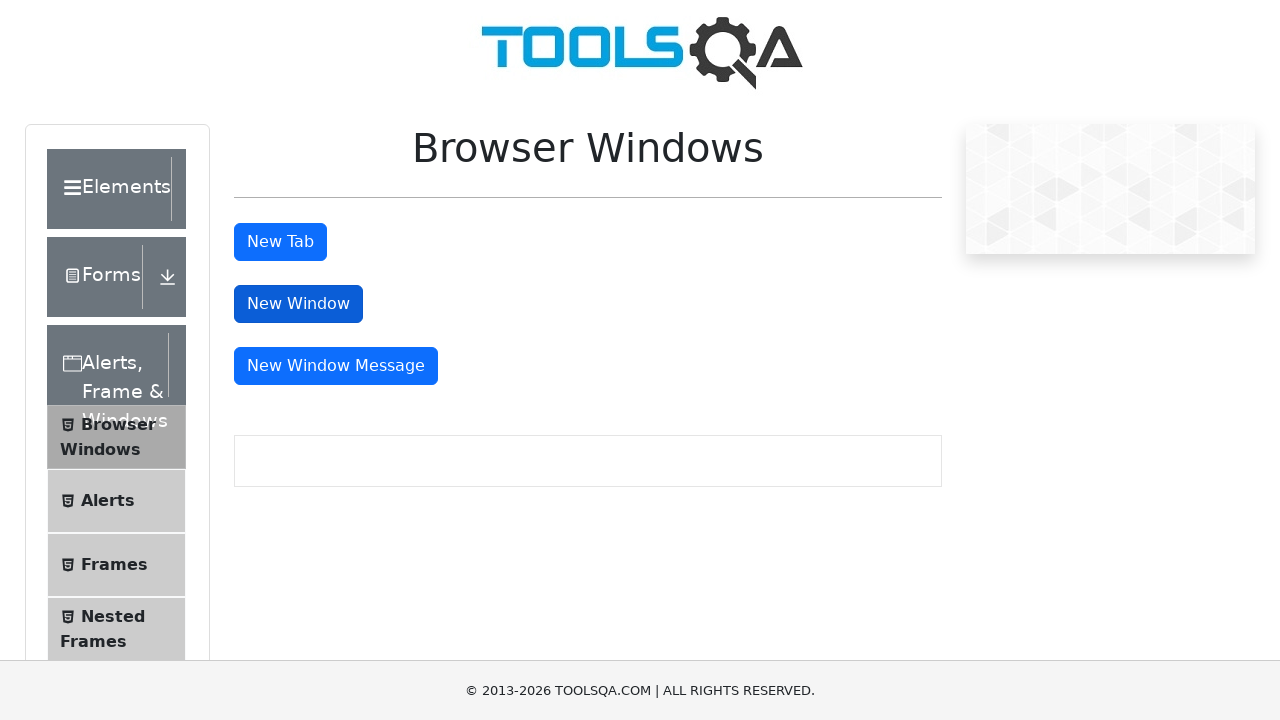